Tests that the "Clear completed" button is hidden when there are no completed items.

Starting URL: https://demo.playwright.dev/todomvc

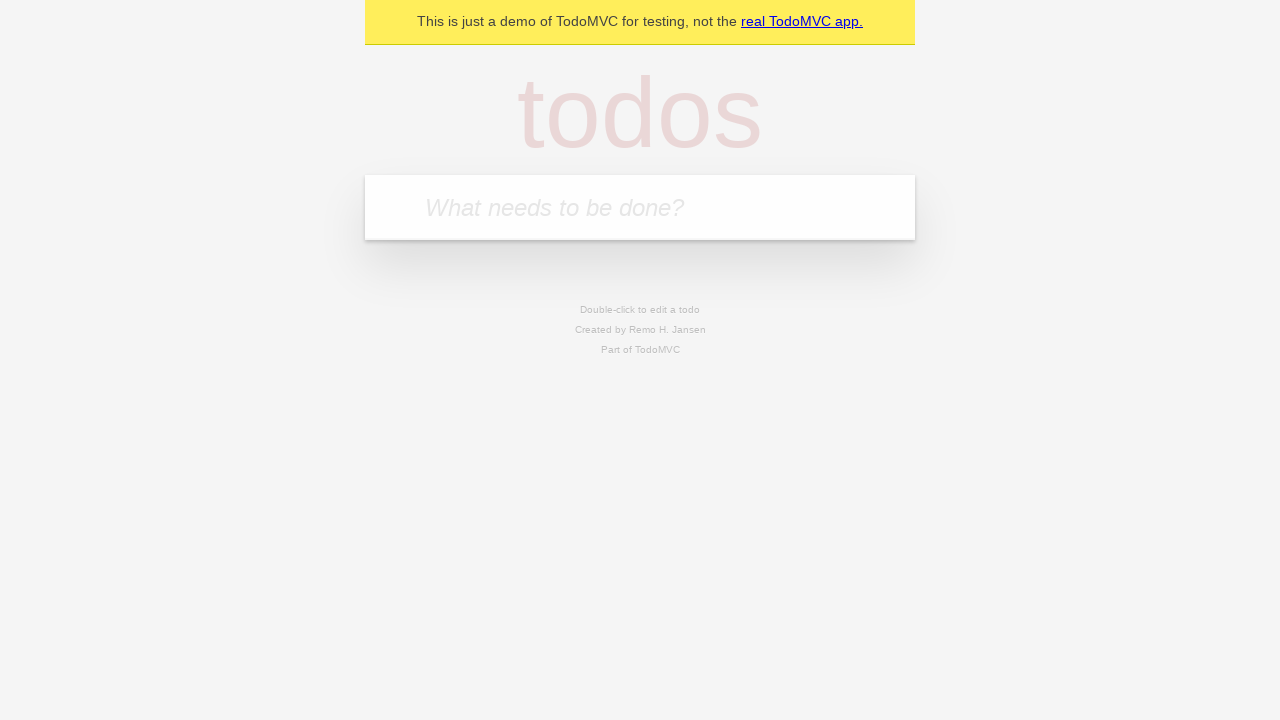

Filled input with first todo: 'buy some cheese' on internal:attr=[placeholder="What needs to be done?"i]
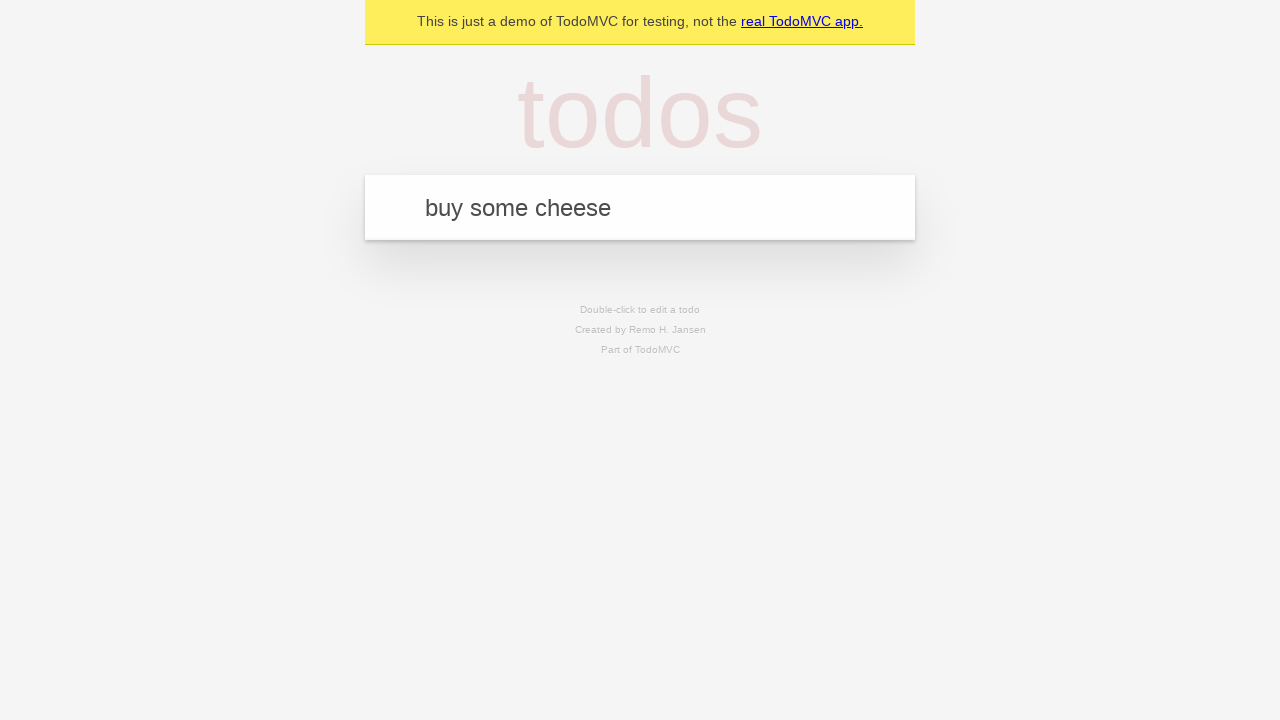

Pressed Enter to add first todo on internal:attr=[placeholder="What needs to be done?"i]
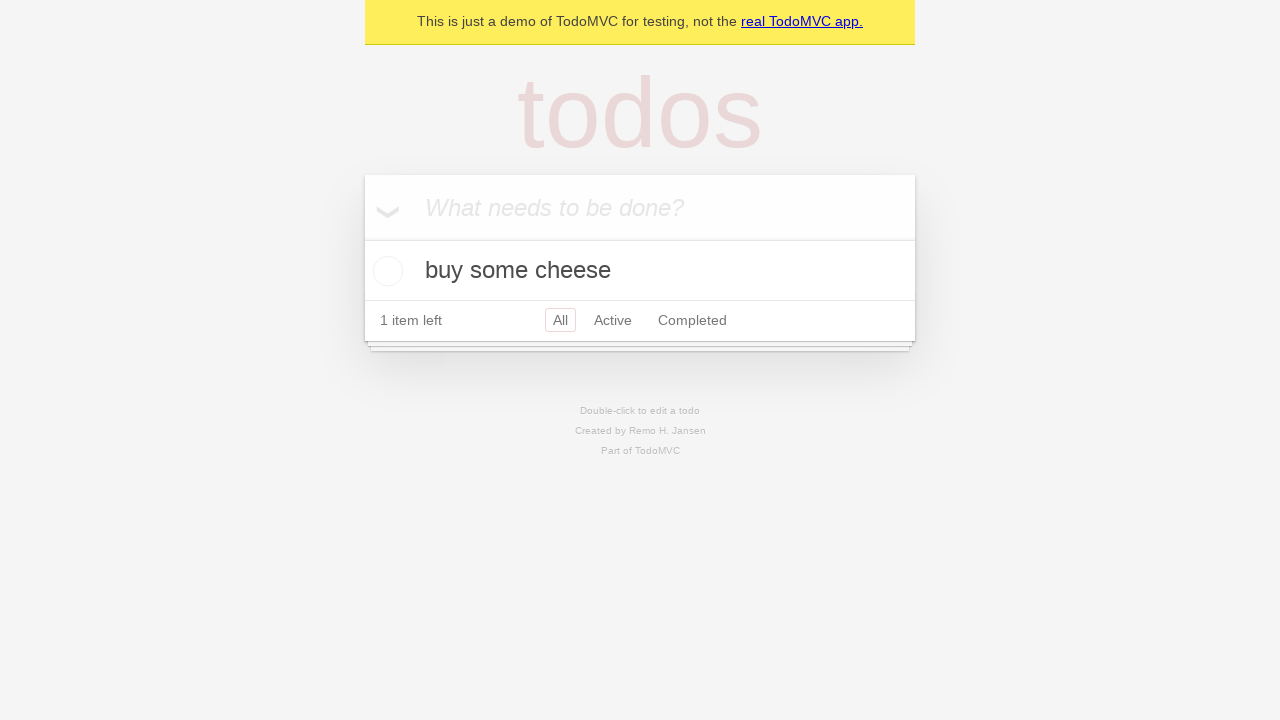

Filled input with second todo: 'feed the cat' on internal:attr=[placeholder="What needs to be done?"i]
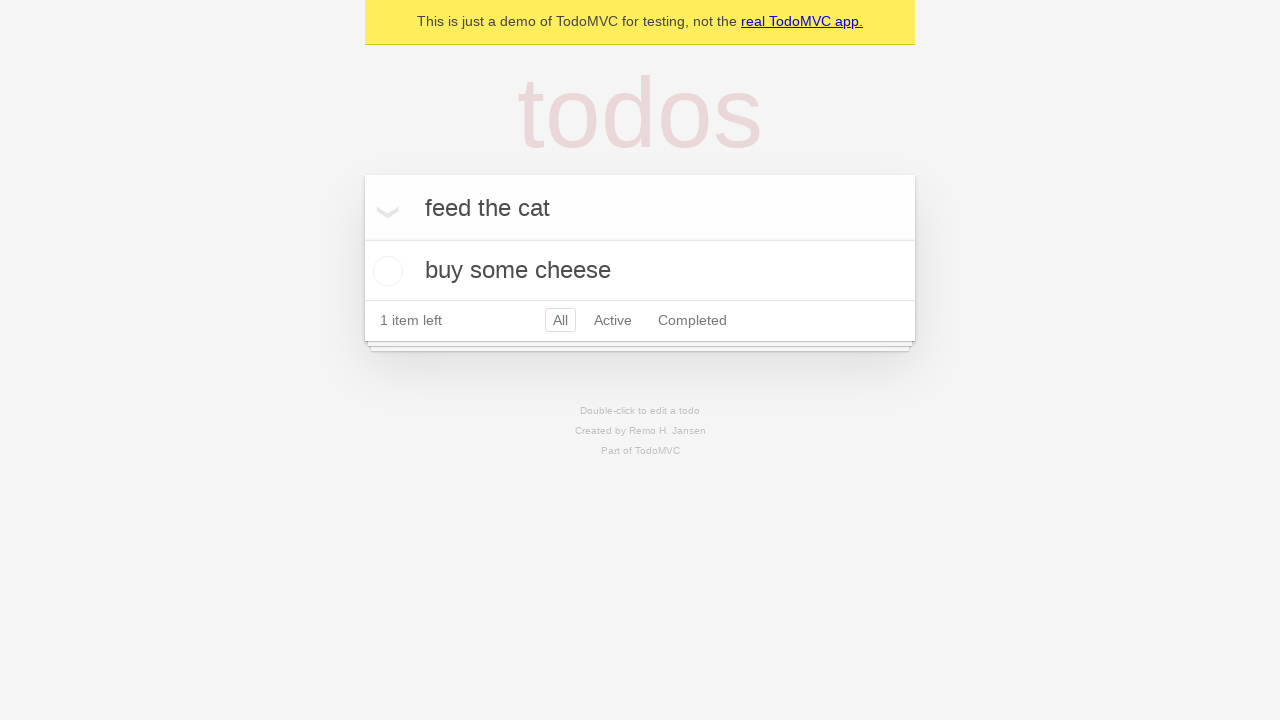

Pressed Enter to add second todo on internal:attr=[placeholder="What needs to be done?"i]
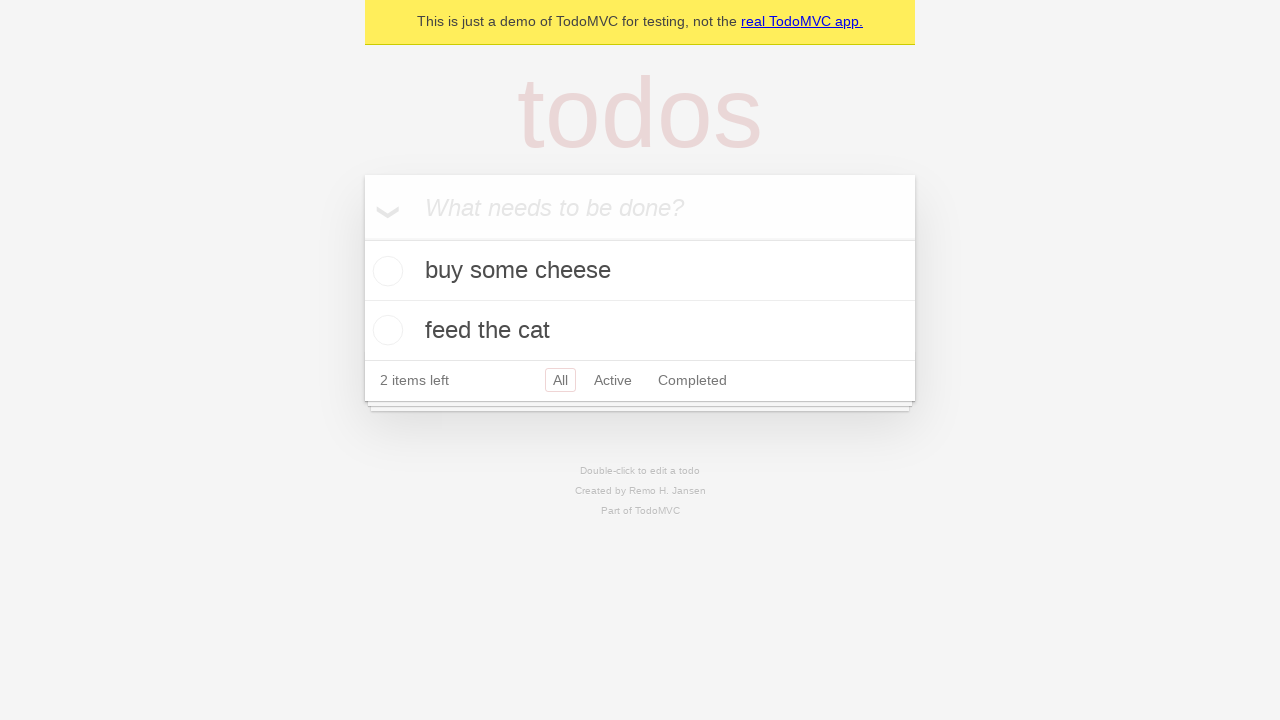

Filled input with third todo: 'book a doctors appointment' on internal:attr=[placeholder="What needs to be done?"i]
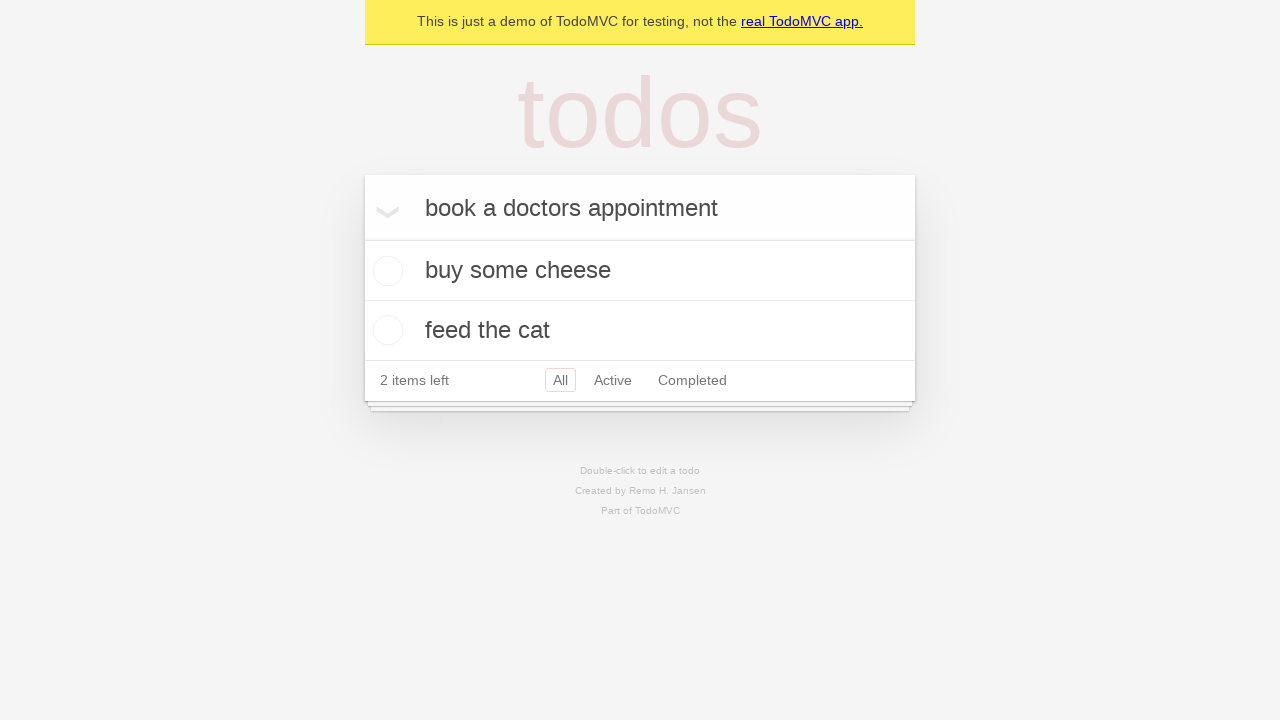

Pressed Enter to add third todo on internal:attr=[placeholder="What needs to be done?"i]
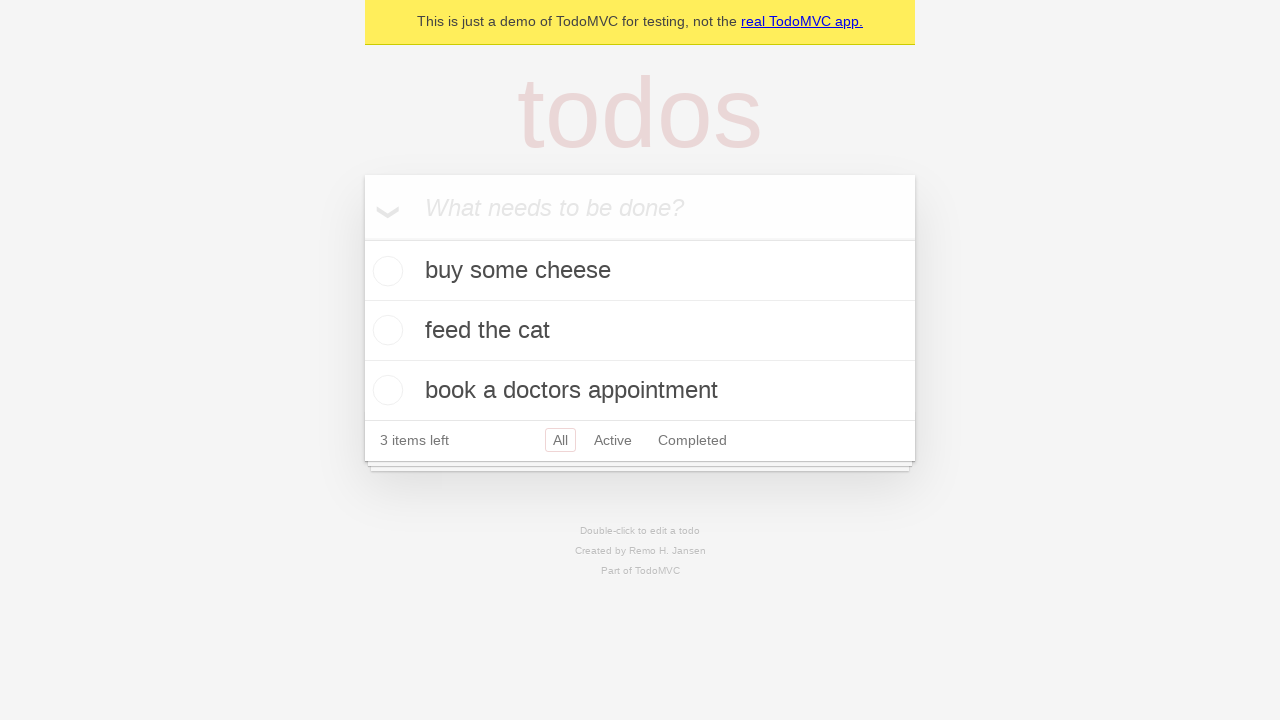

Checked first todo as completed at (385, 271) on .todo-list li .toggle >> nth=0
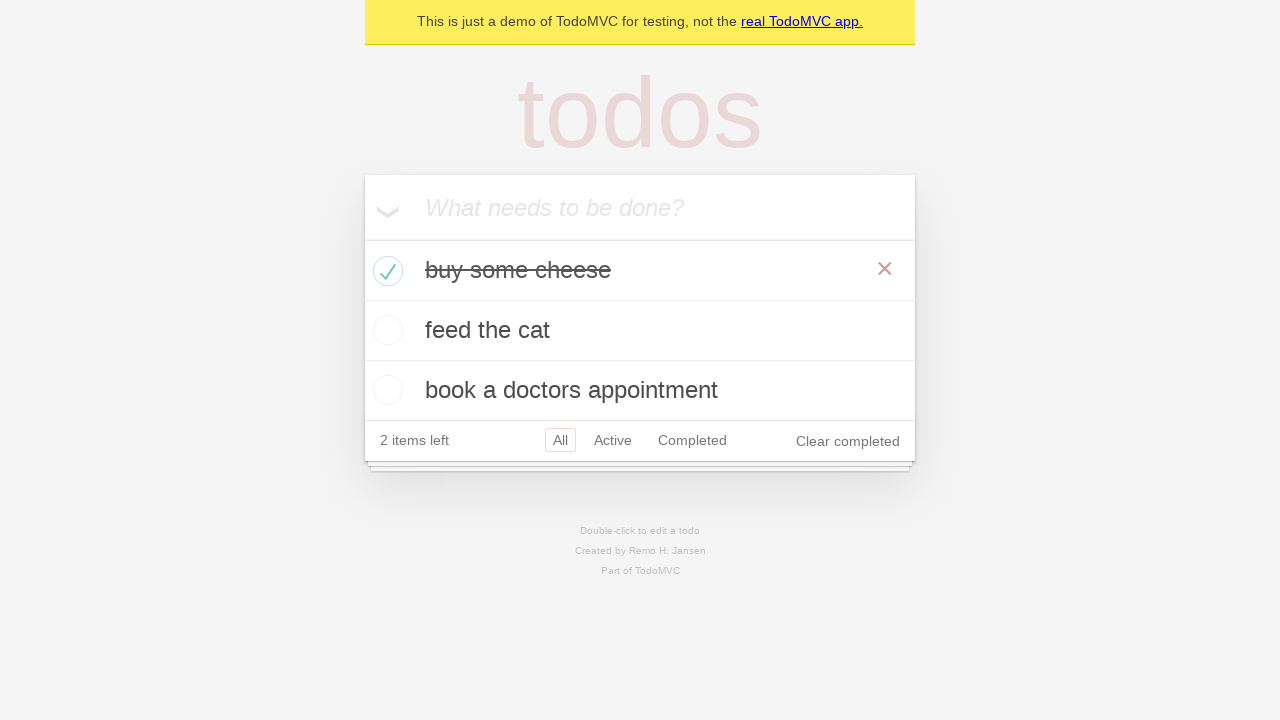

Clicked 'Clear completed' button to remove completed todos at (848, 441) on internal:role=button[name="Clear completed"i]
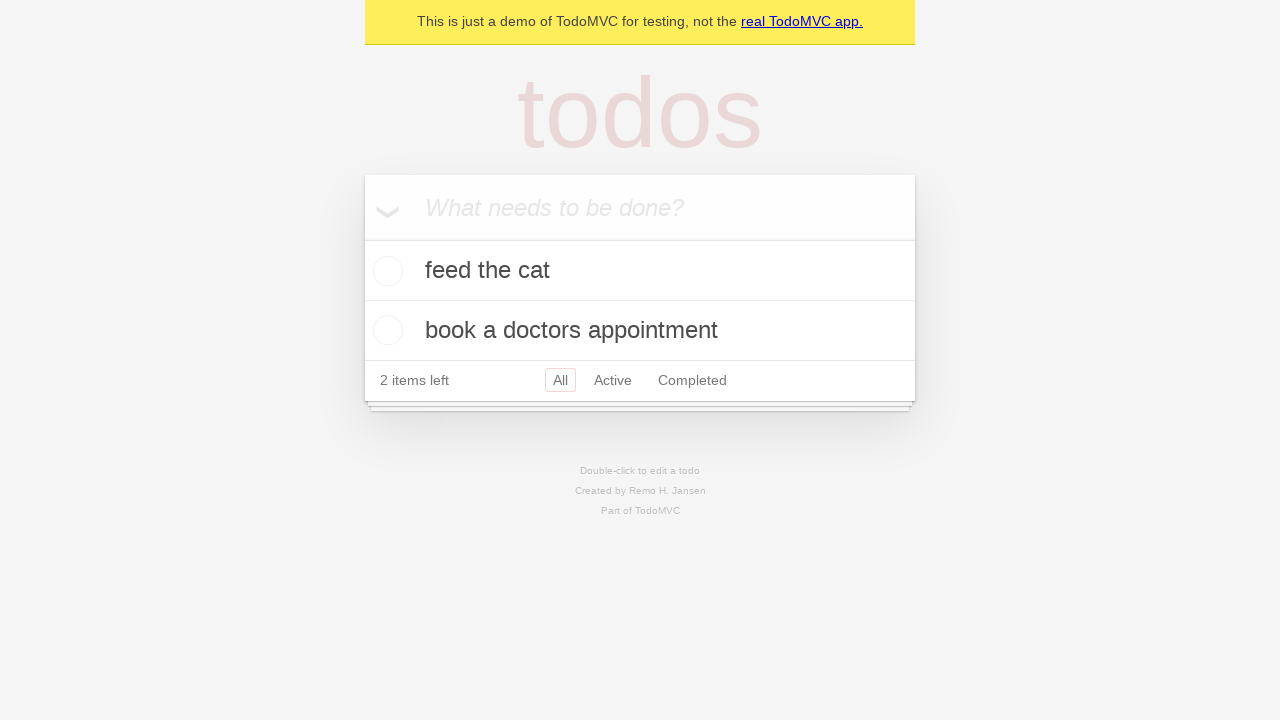

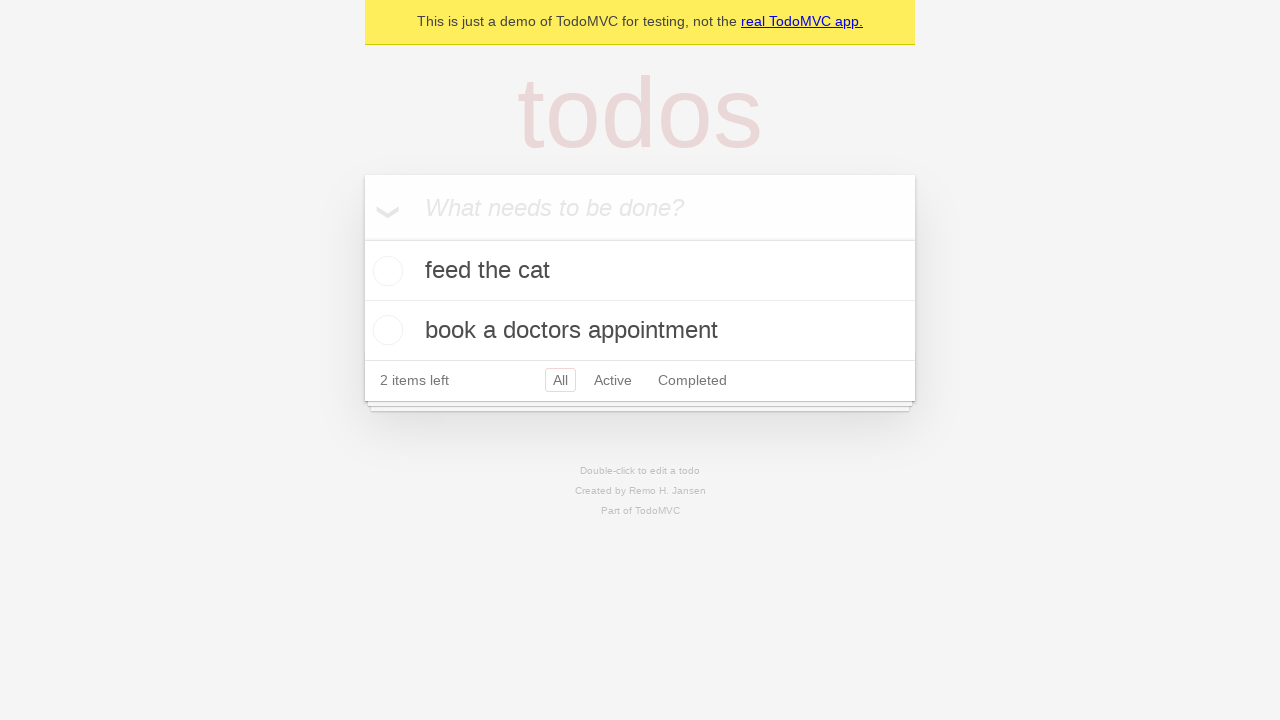